Tests multiple window handling by clicking links that open new windows and switching between them

Starting URL: https://opensource-demo.orangehrmlive.com/

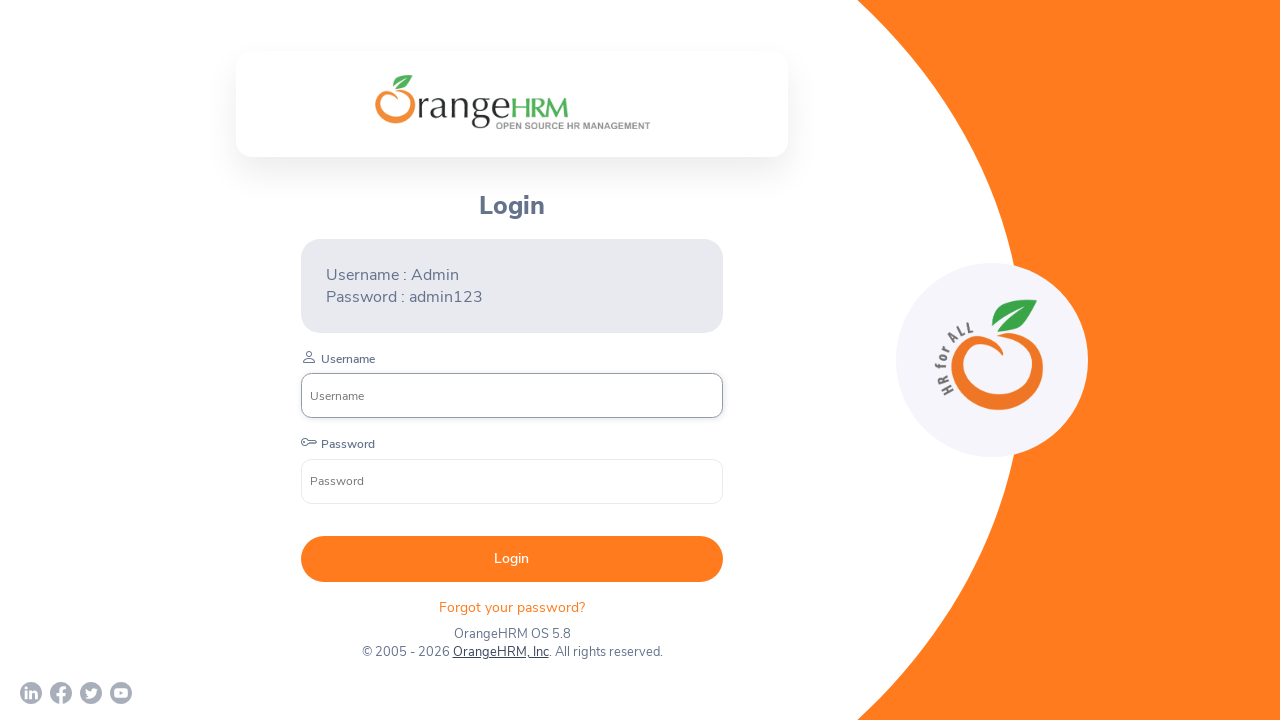

Clicked OrangeHRM, Inc link to open new window at (500, 652) on xpath=//a[text()='OrangeHRM, Inc']
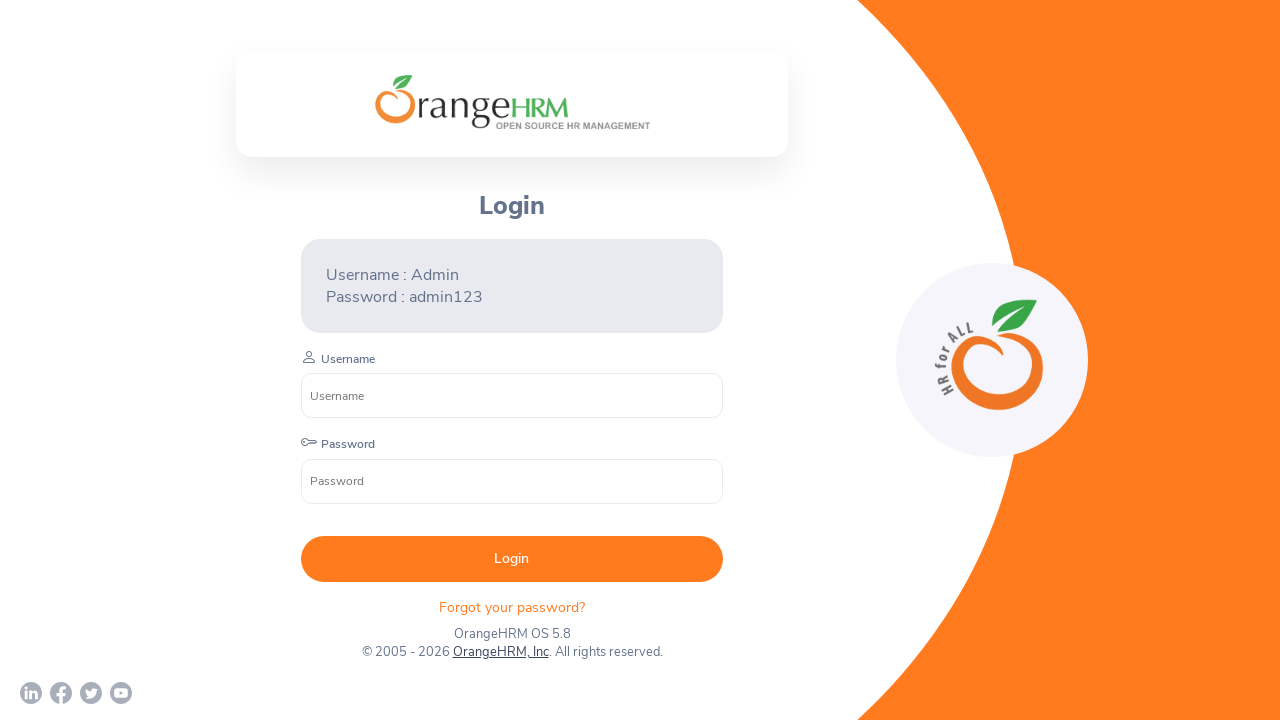

Clicked first target='_blank' link to open another new window at (31, 693) on (//a[@target='_blank'])[1]
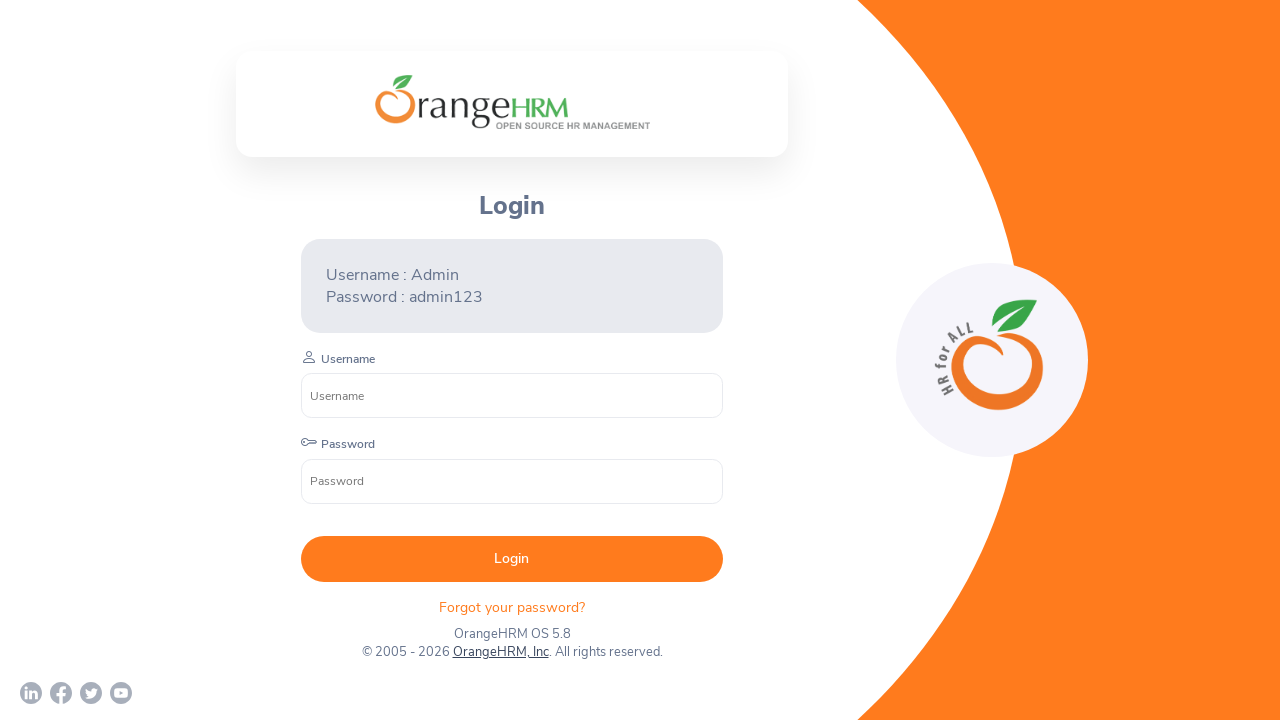

Retrieved all open window/tab contexts
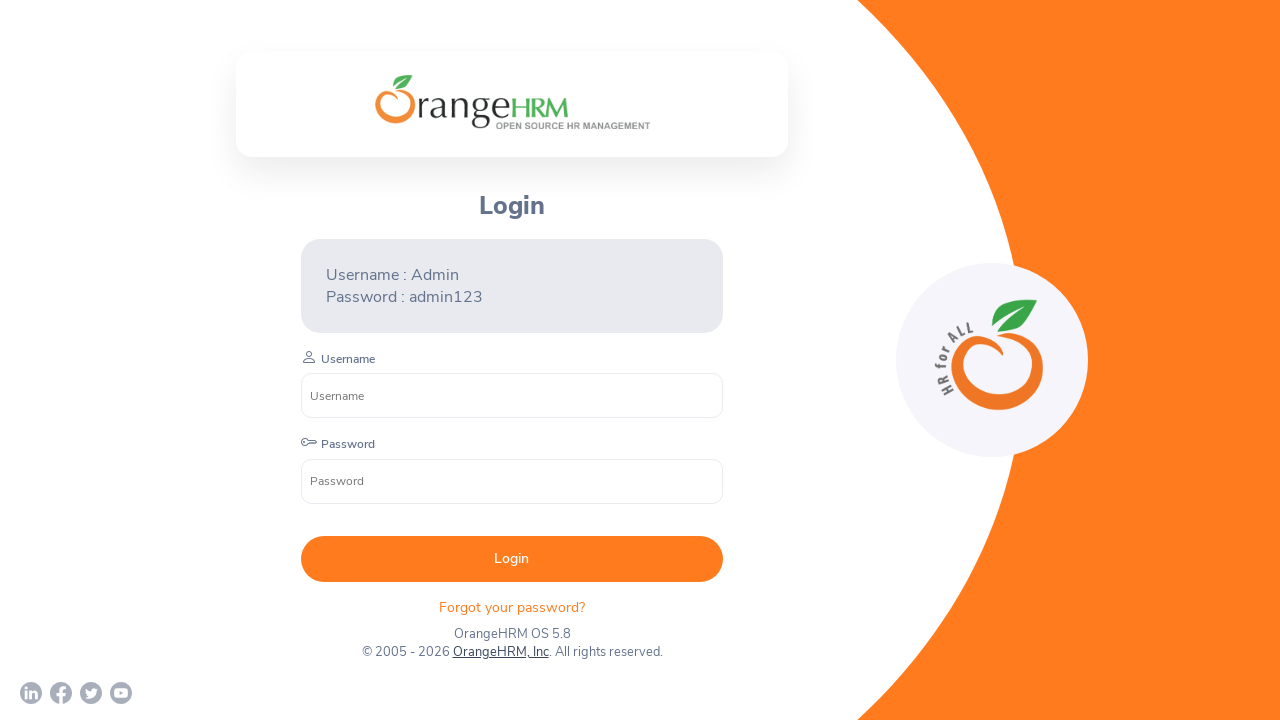

Set parent_page to first context
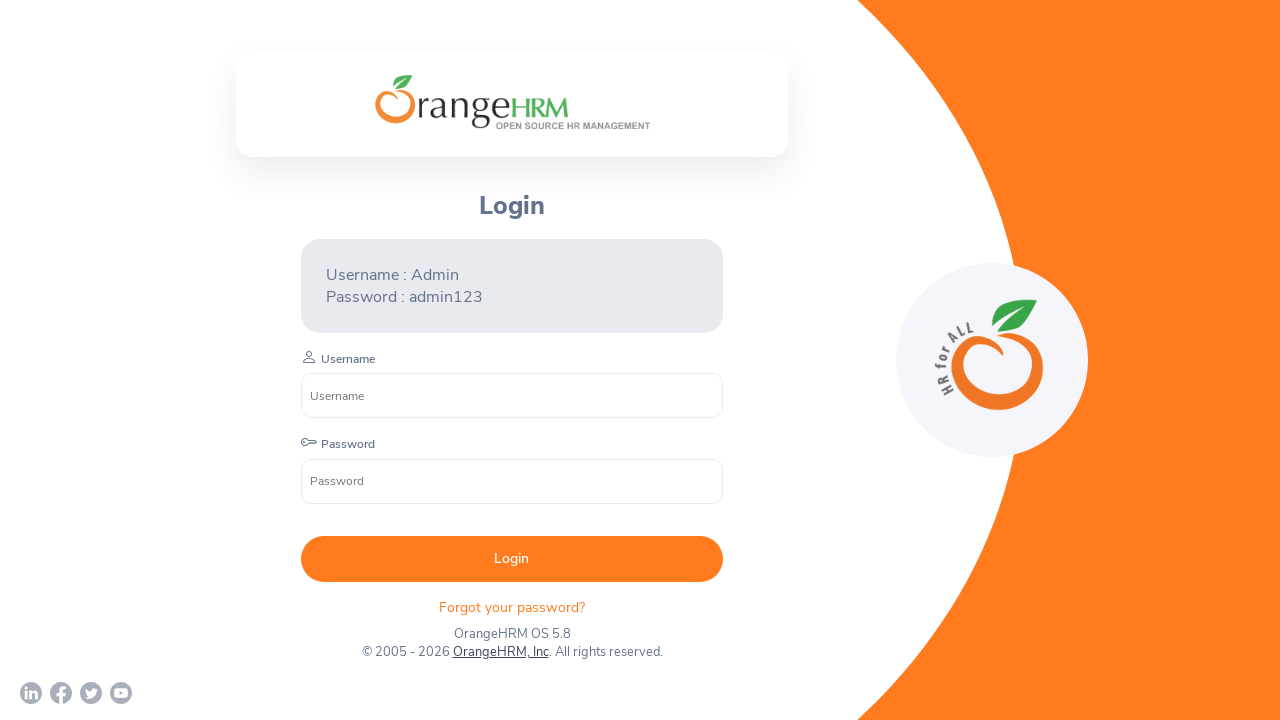

Set child_page_1 to second context if available
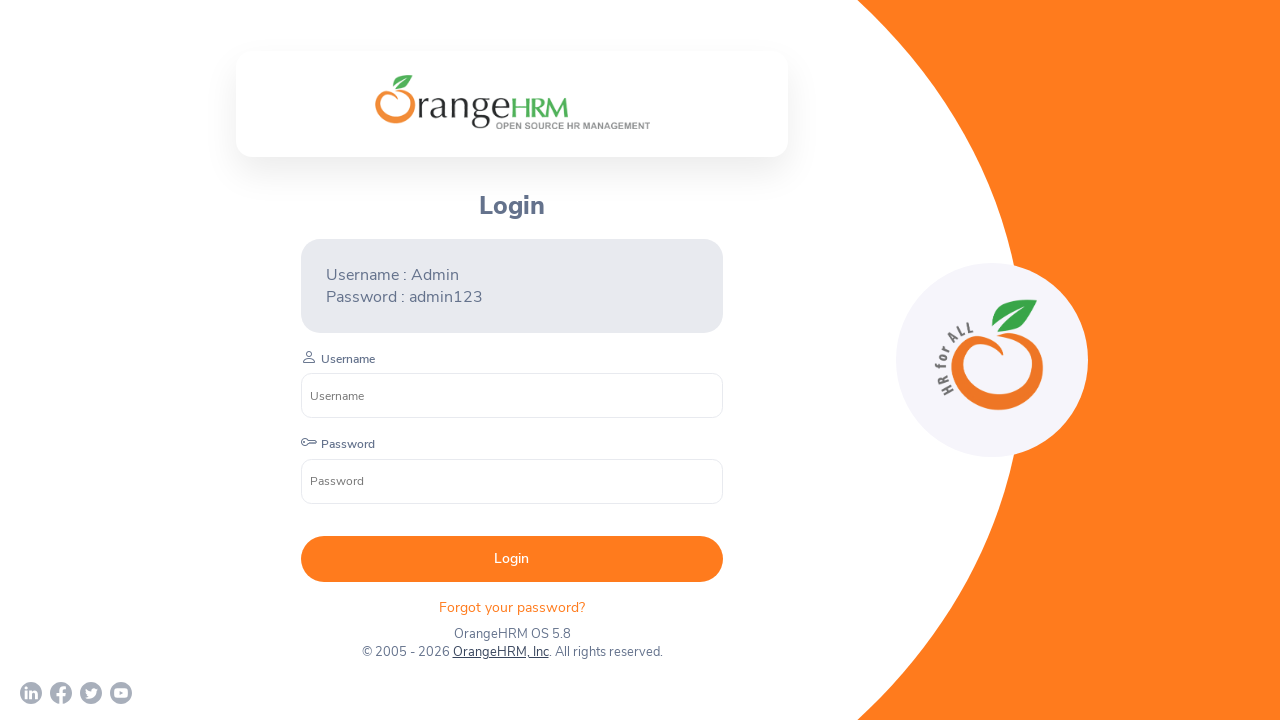

Set child_page_2 to third context if available
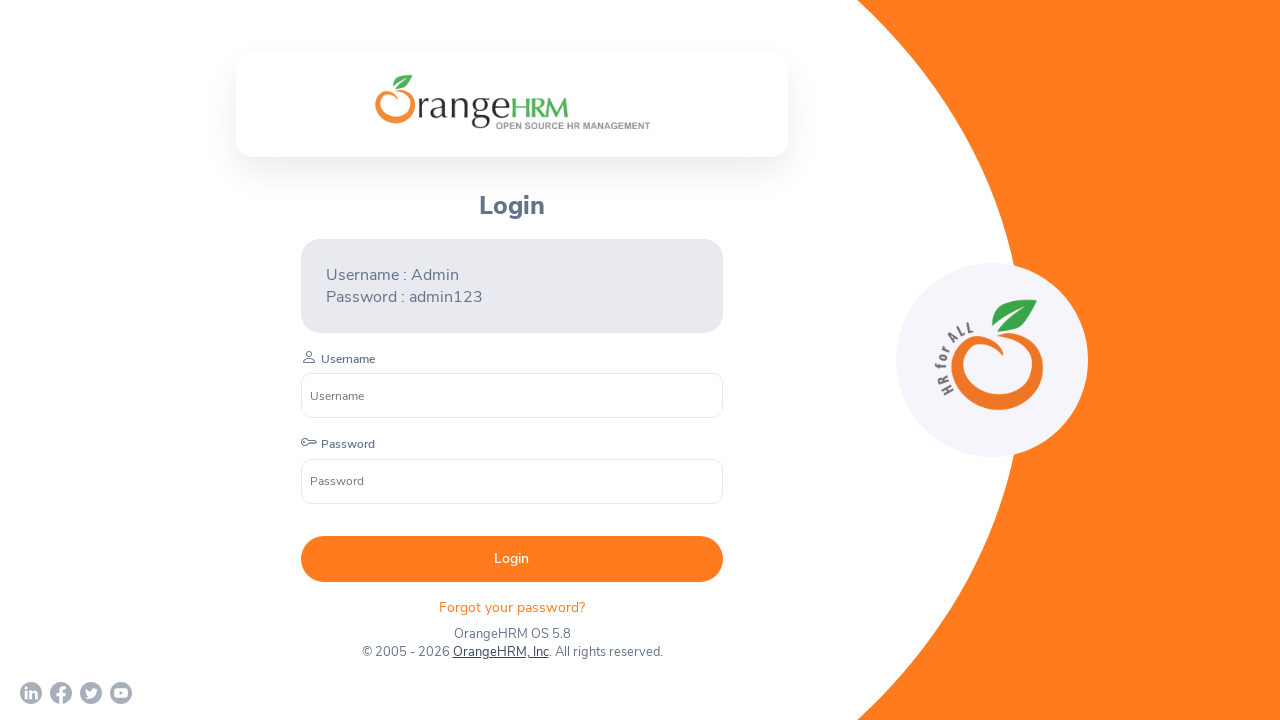

Brought first child window to front
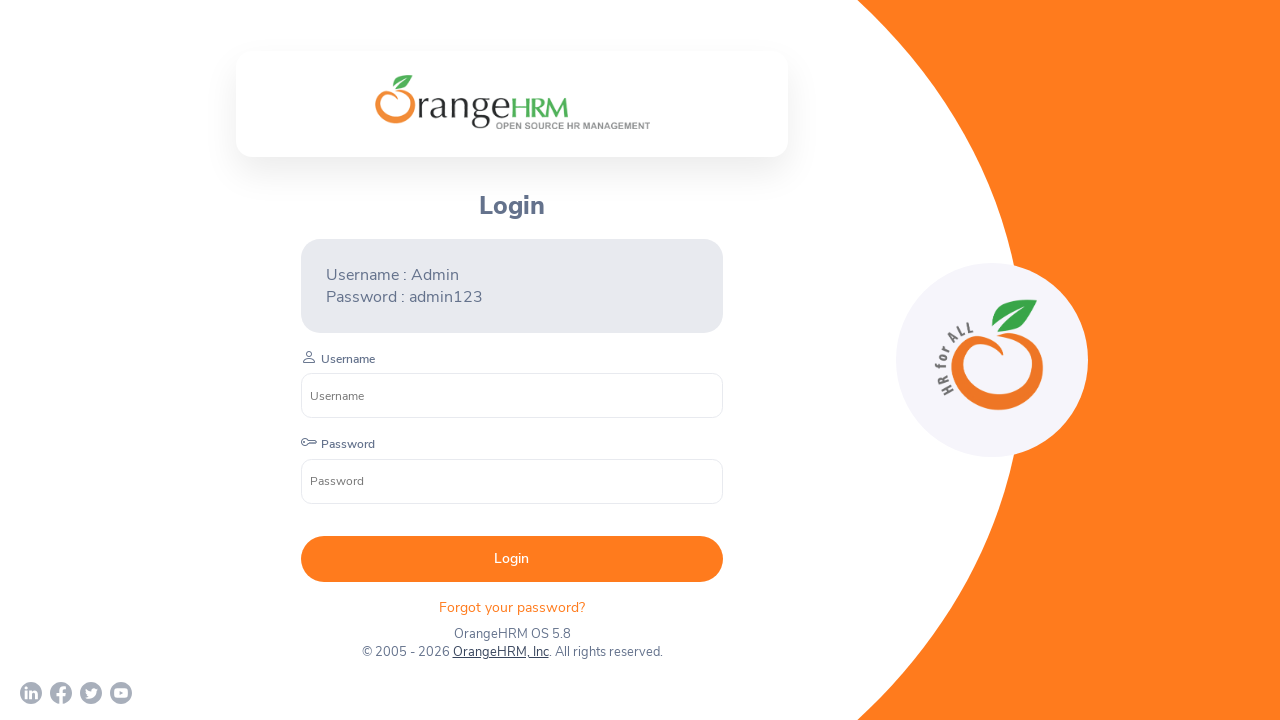

Switched back to parent window
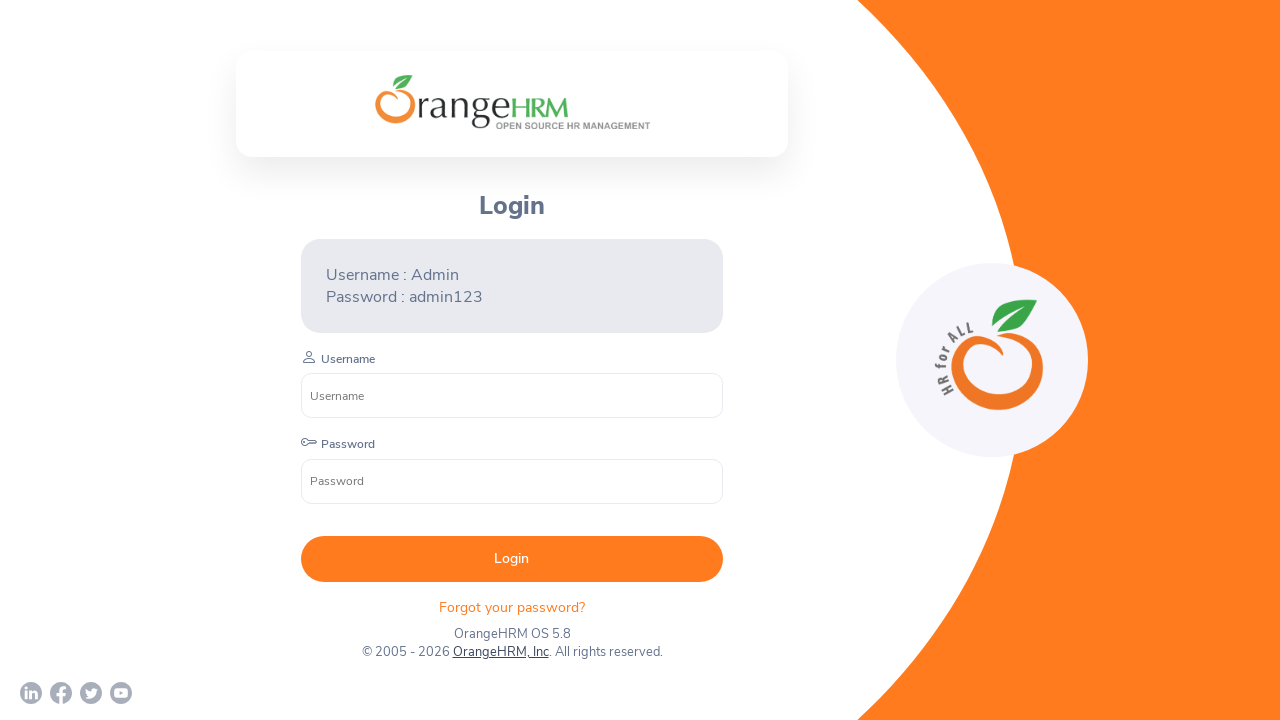

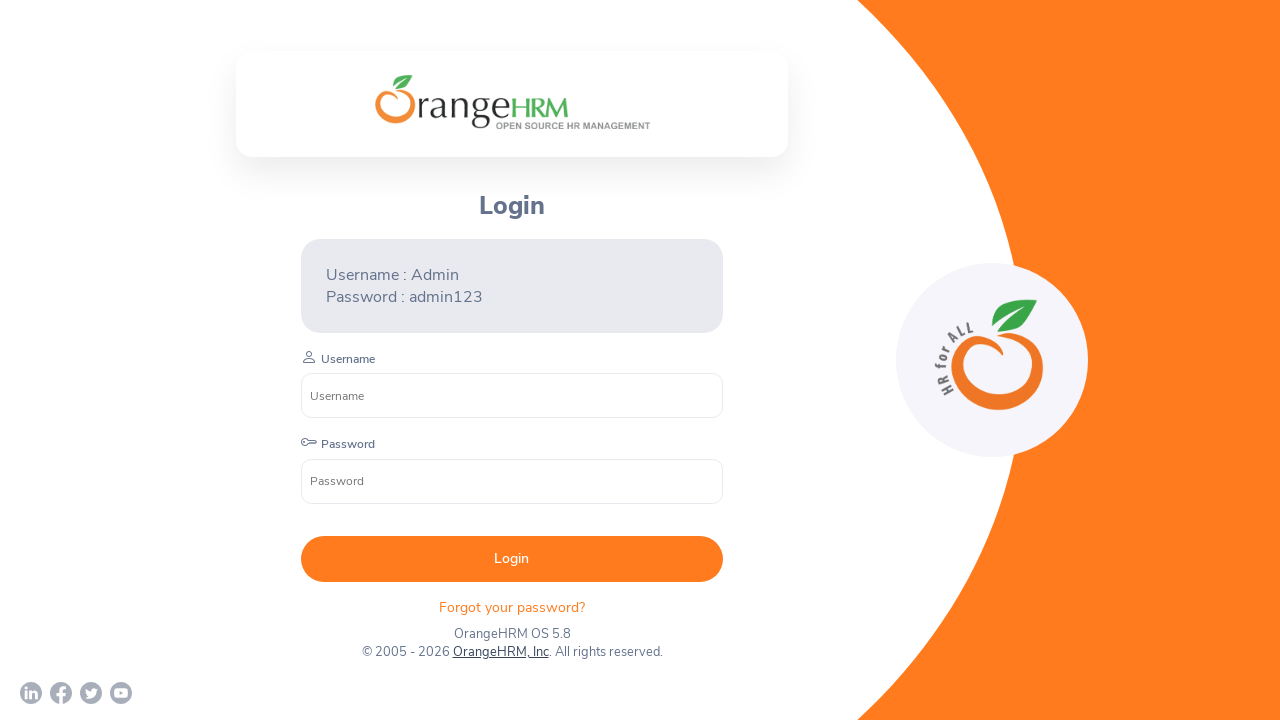